Tests that the GitHub Pages site loads correctly by verifying that h2 heading elements are present on the page.

Starting URL: https://nikole-scheutz.github.io/

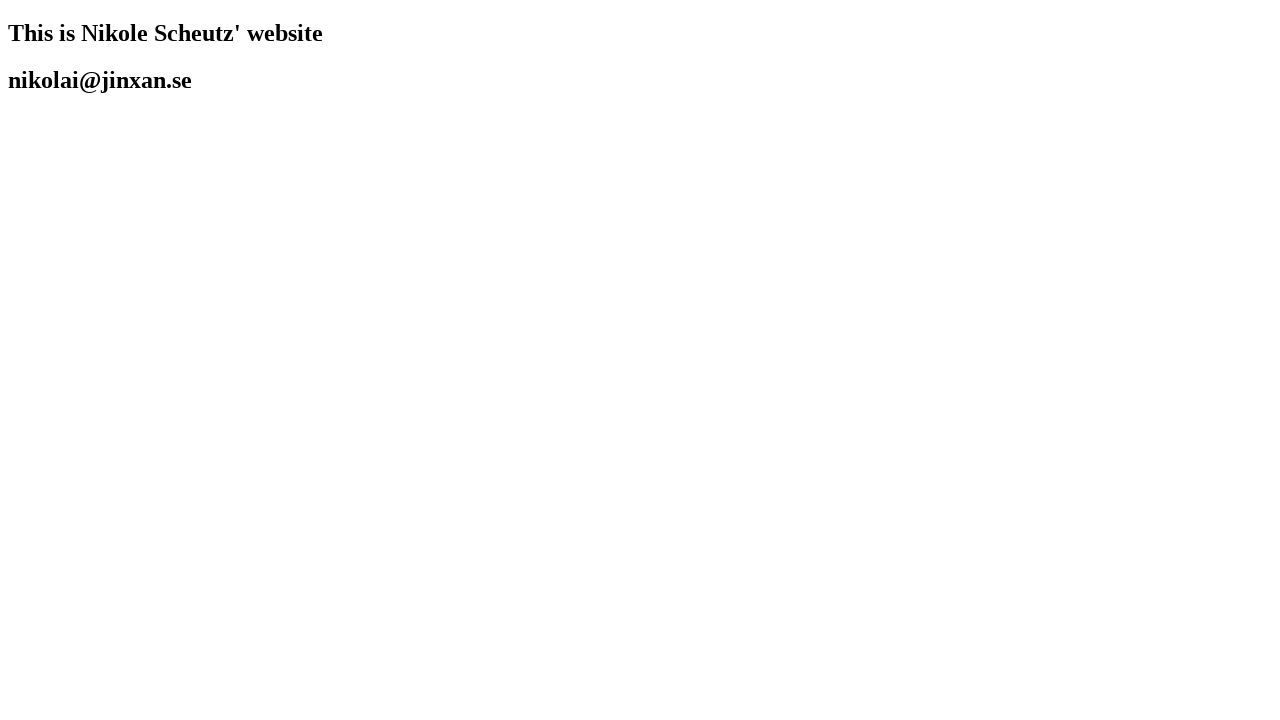

Set viewport size to 1296x1440
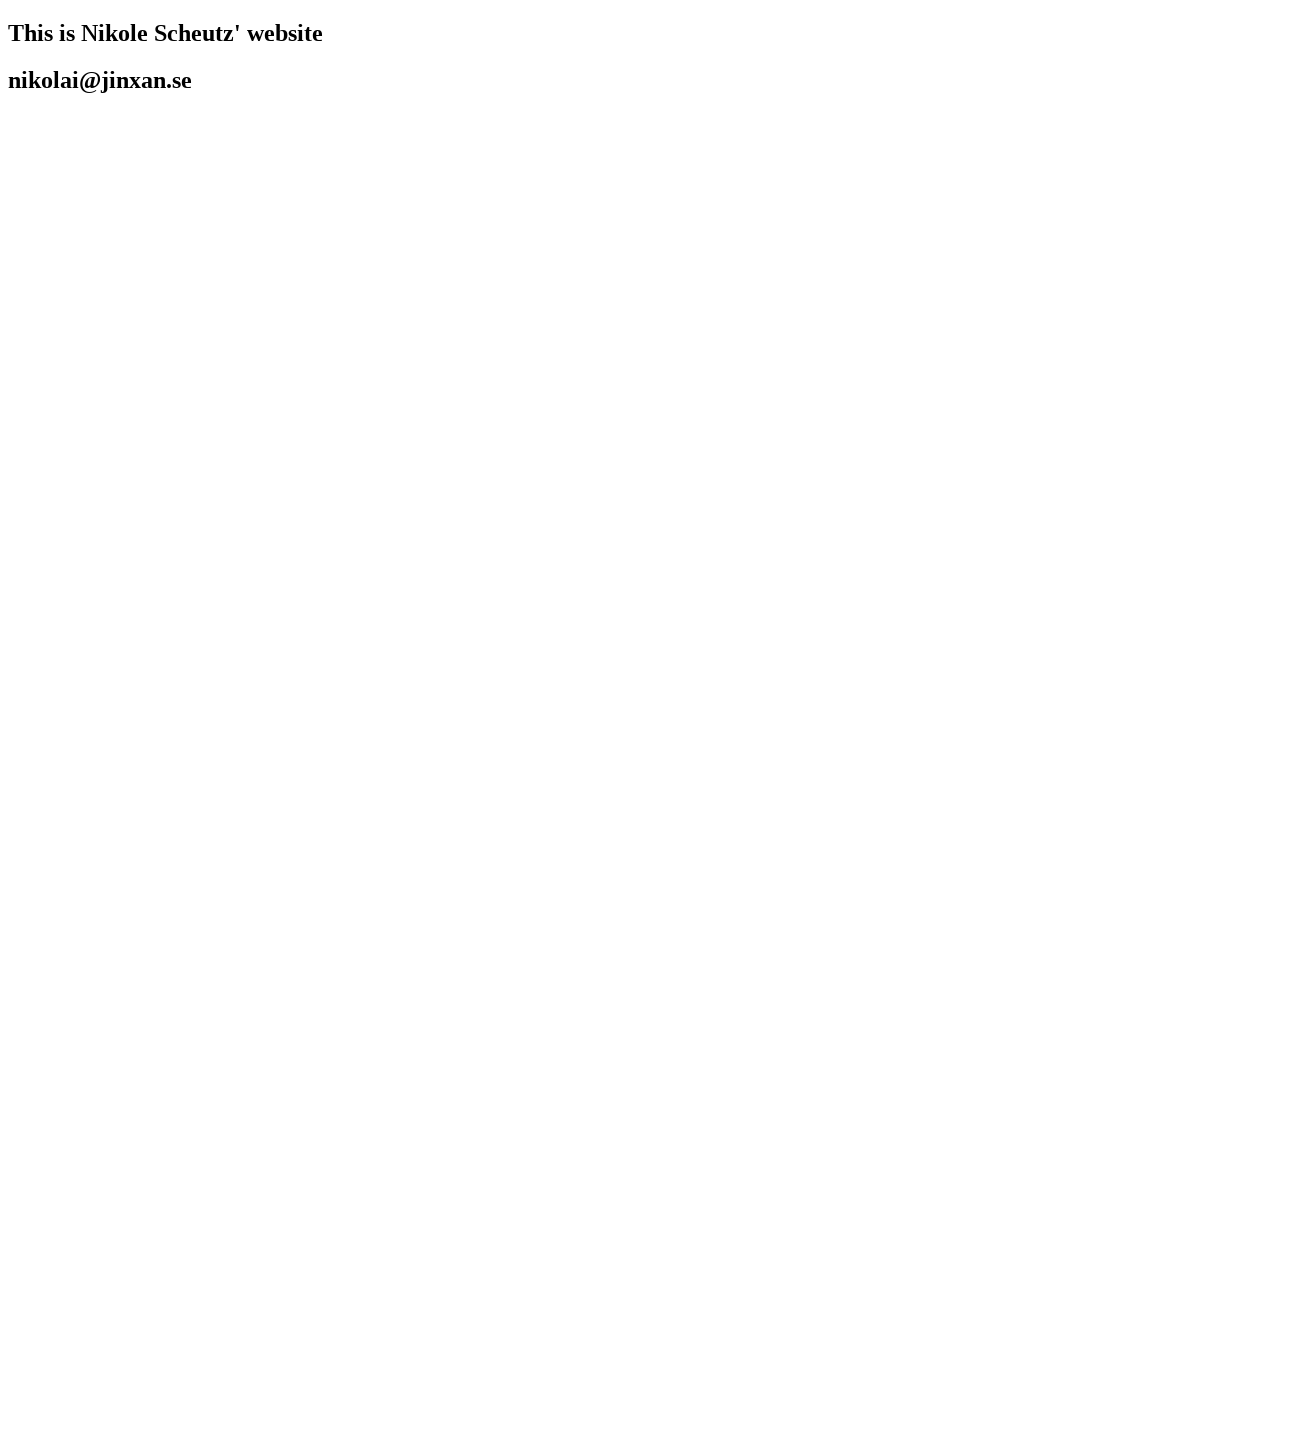

Waited for h2 heading elements to load
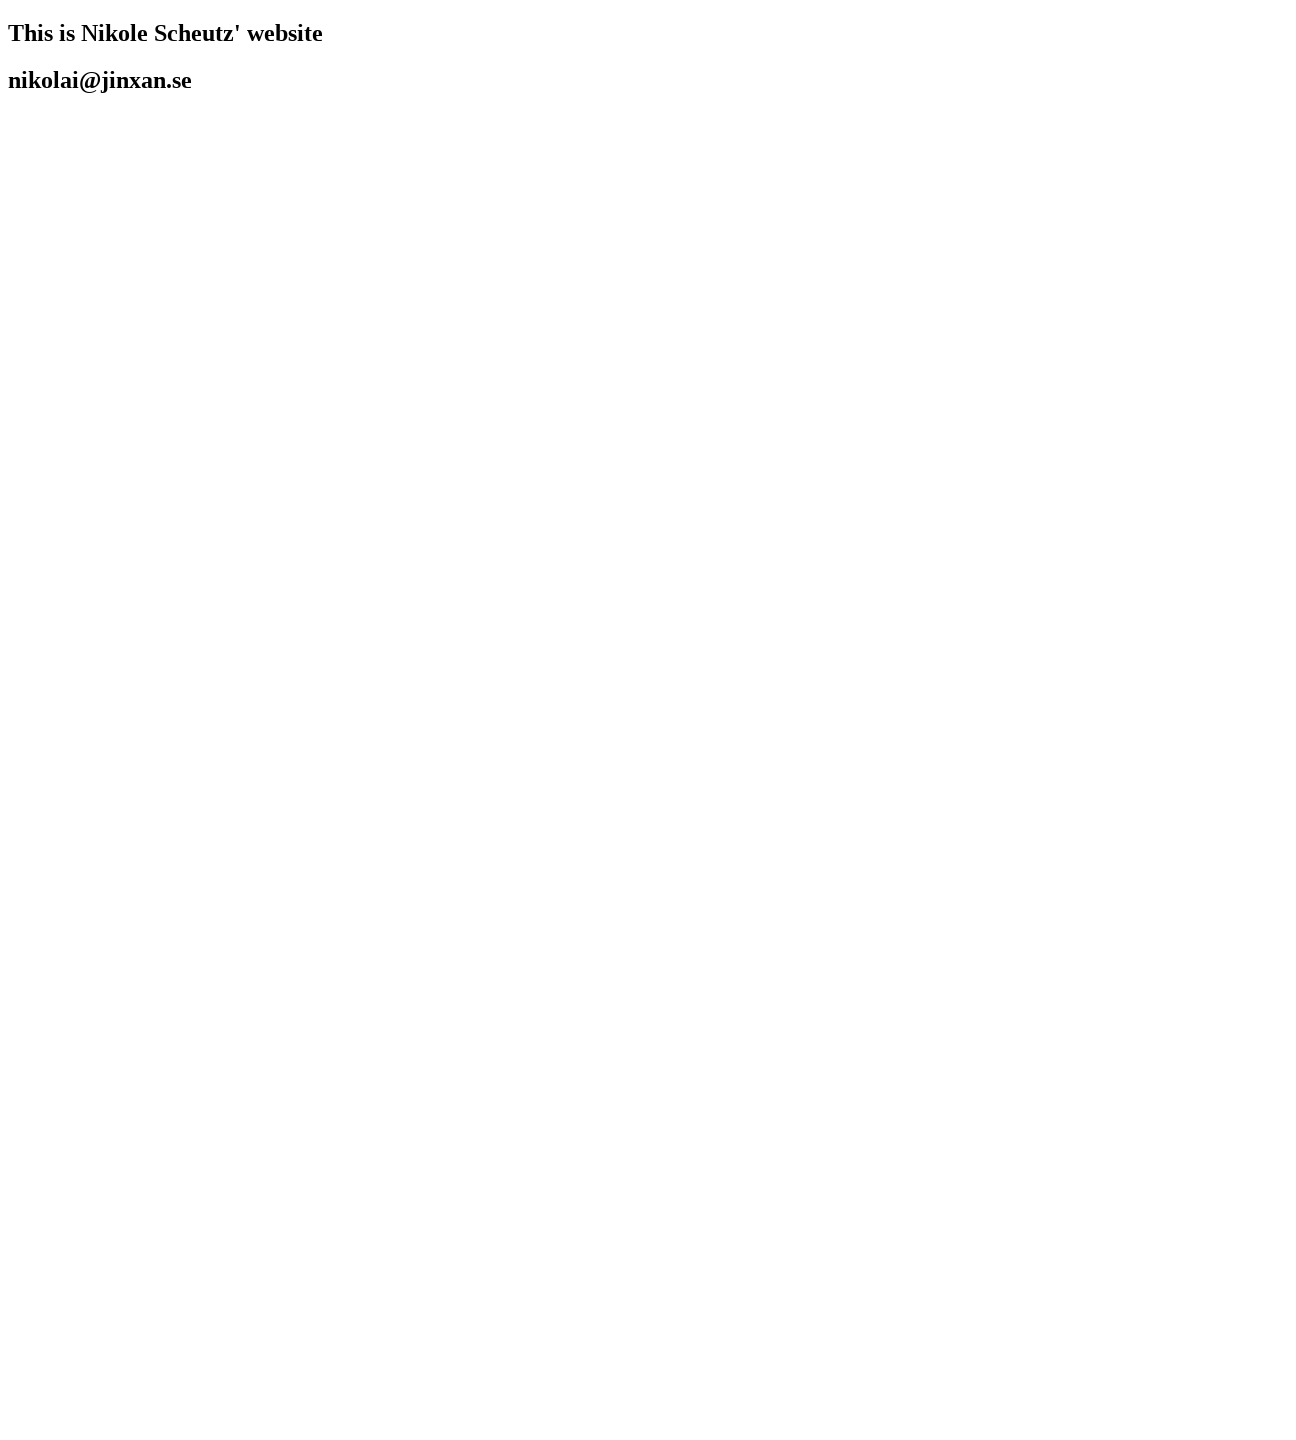

Retrieved all h2 elements from the page
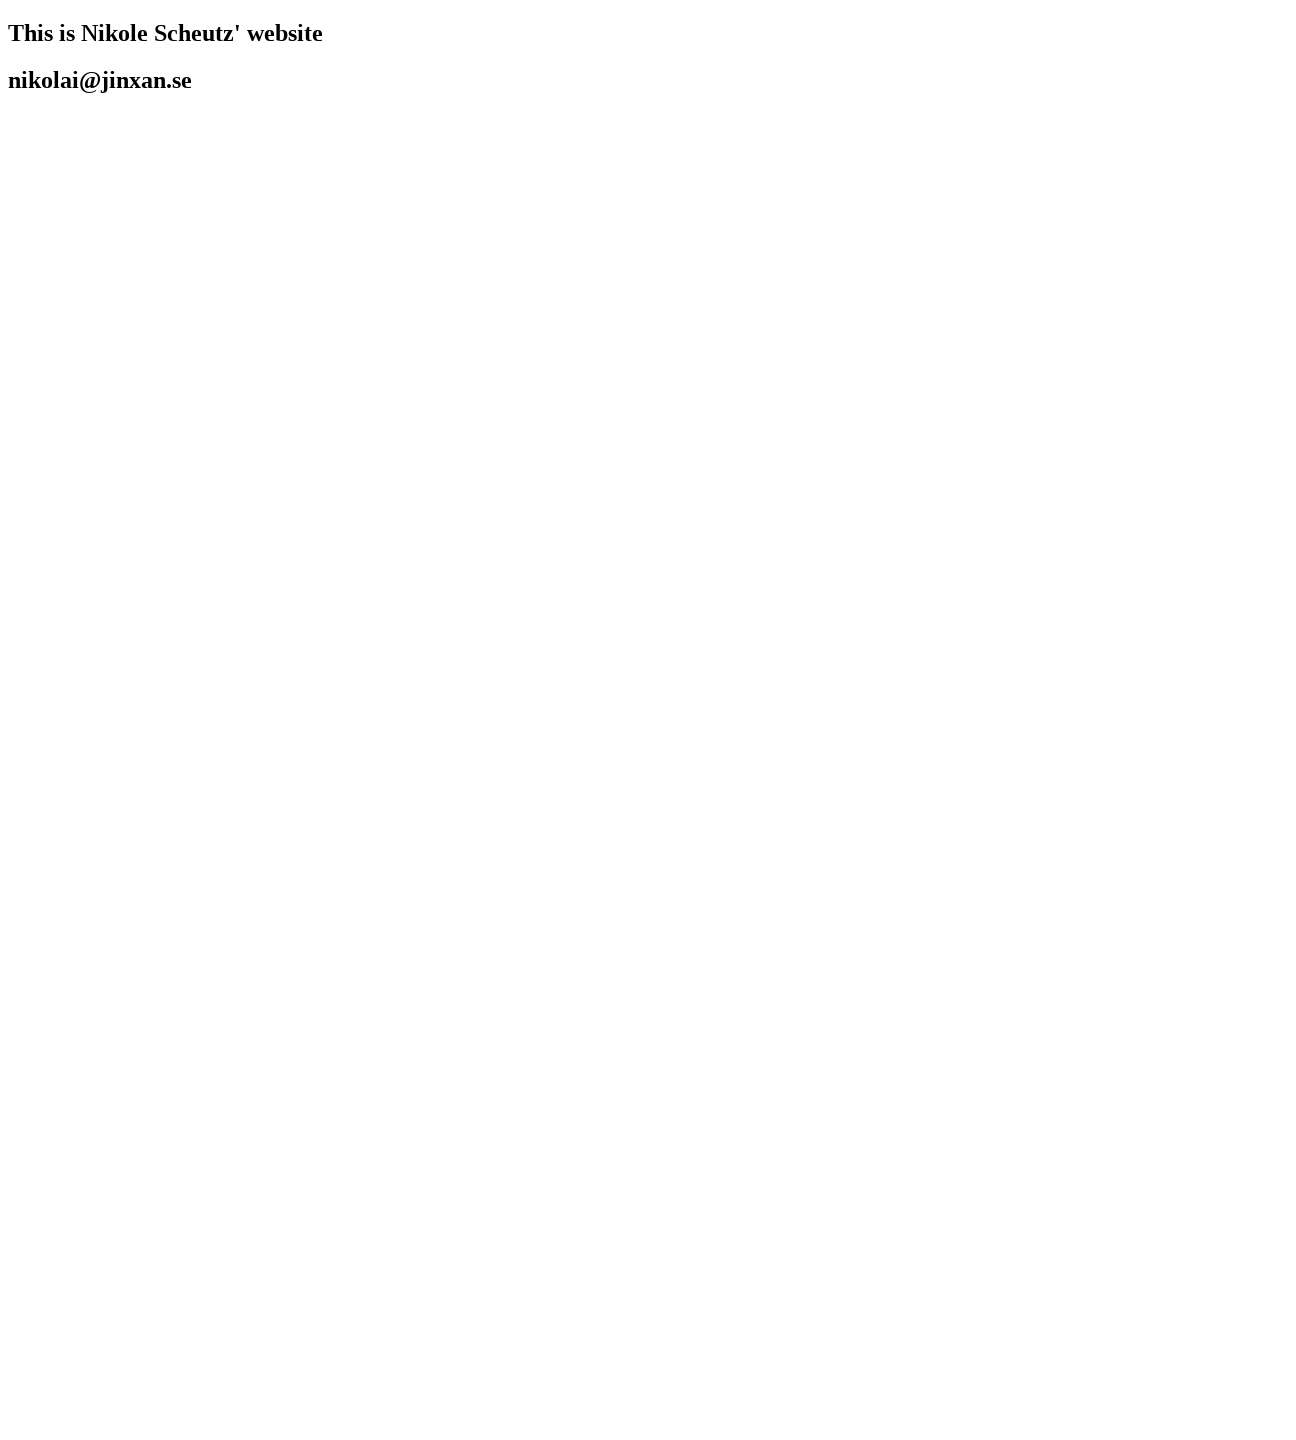

Verified that h2 heading elements are present on the GitHub Pages site
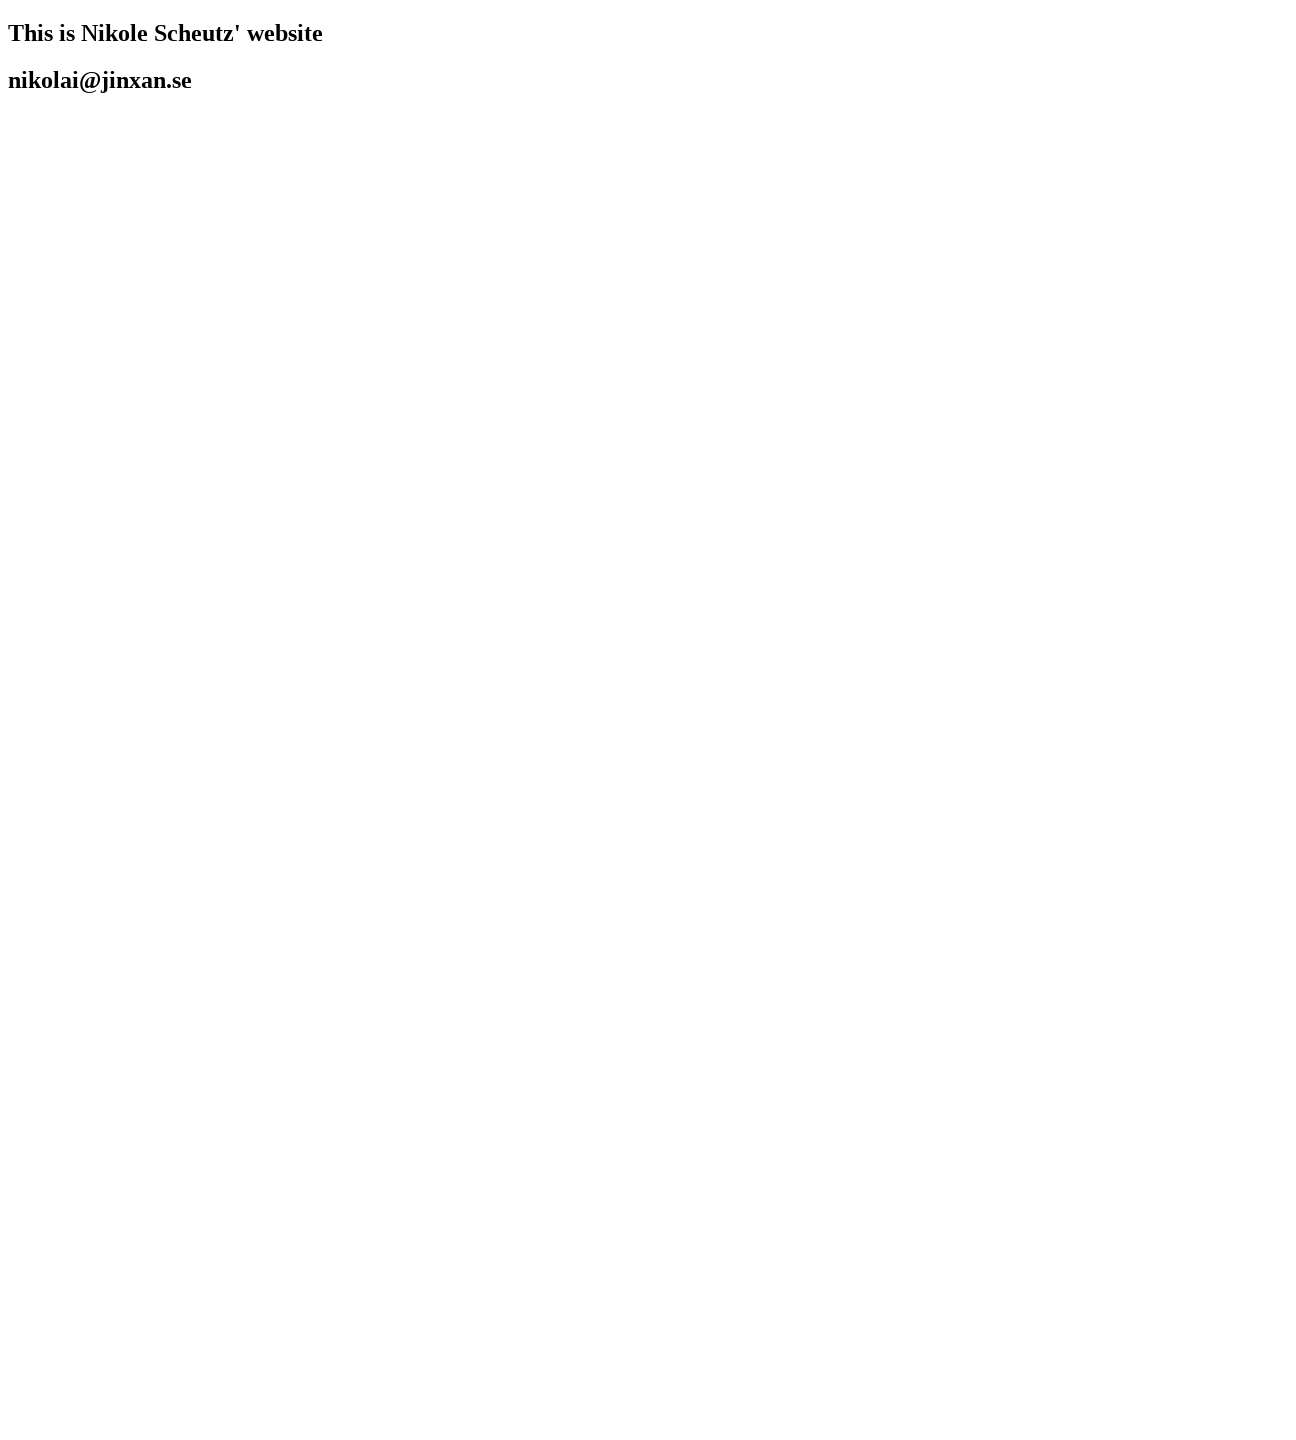

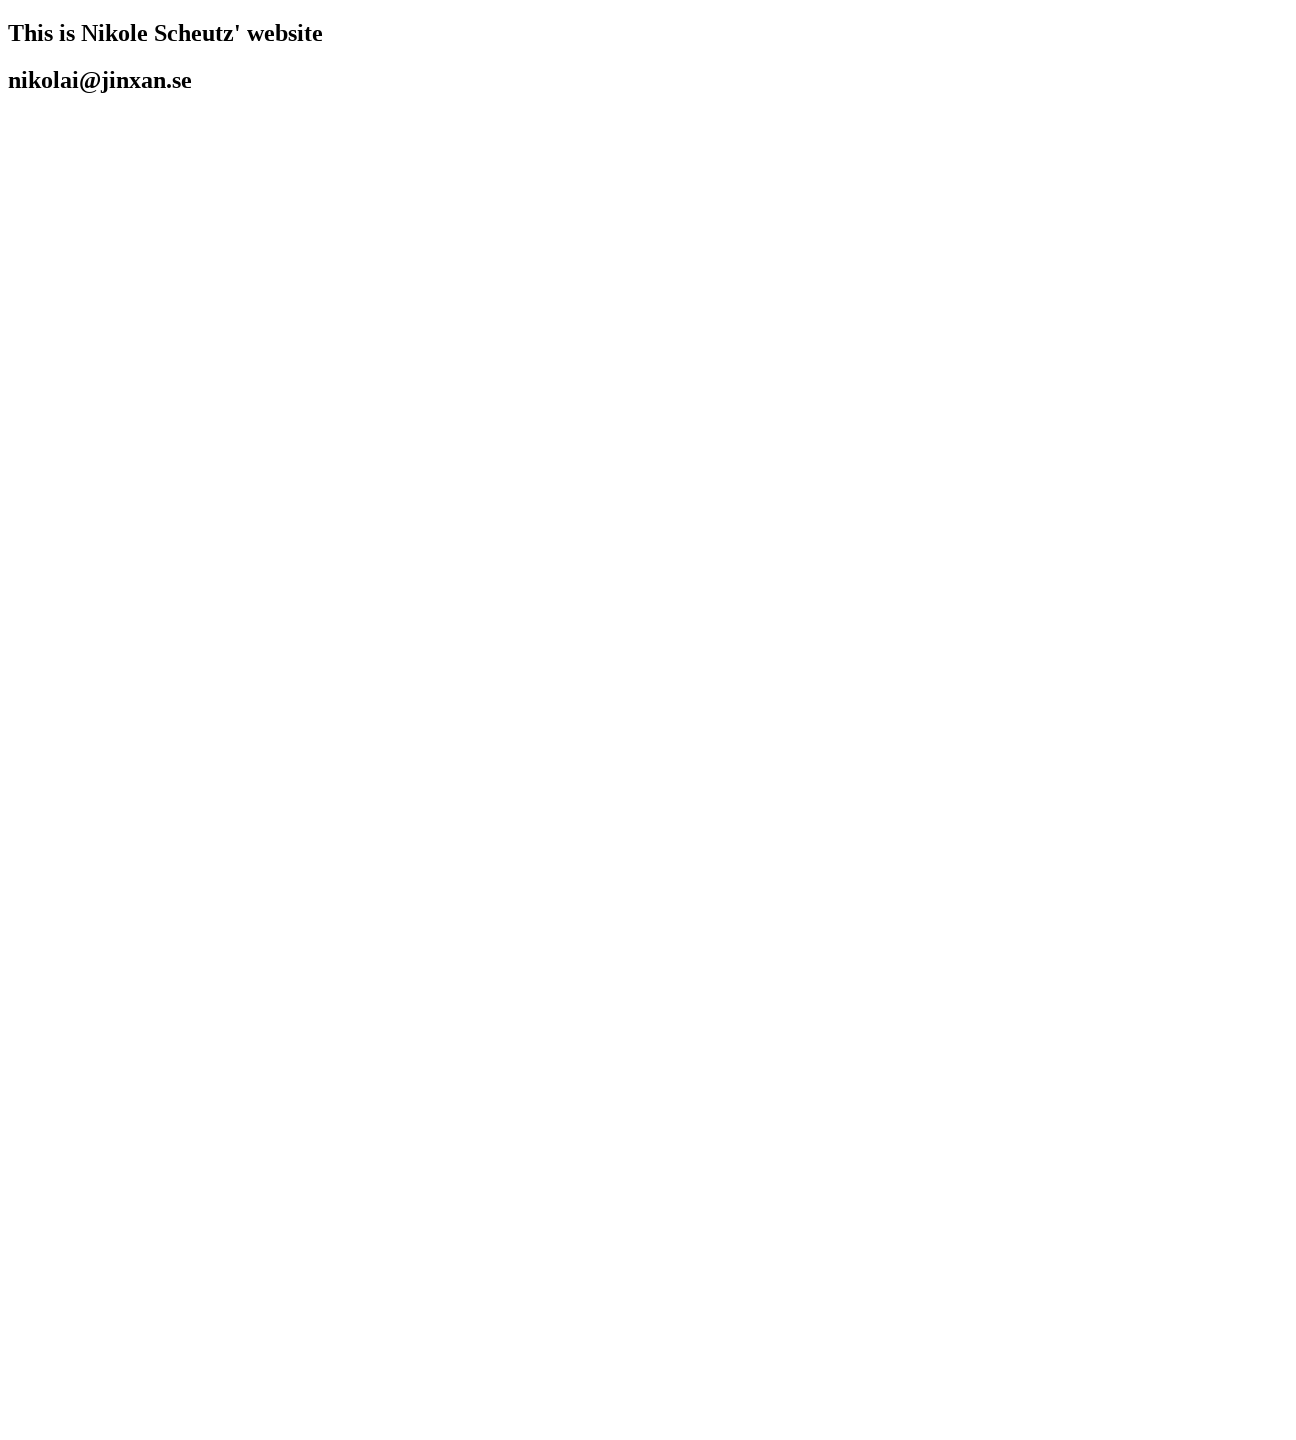